Tests basic browser navigation by visiting two websites and using the browser back button to return to the first site

Starting URL: https://brightinfo.in

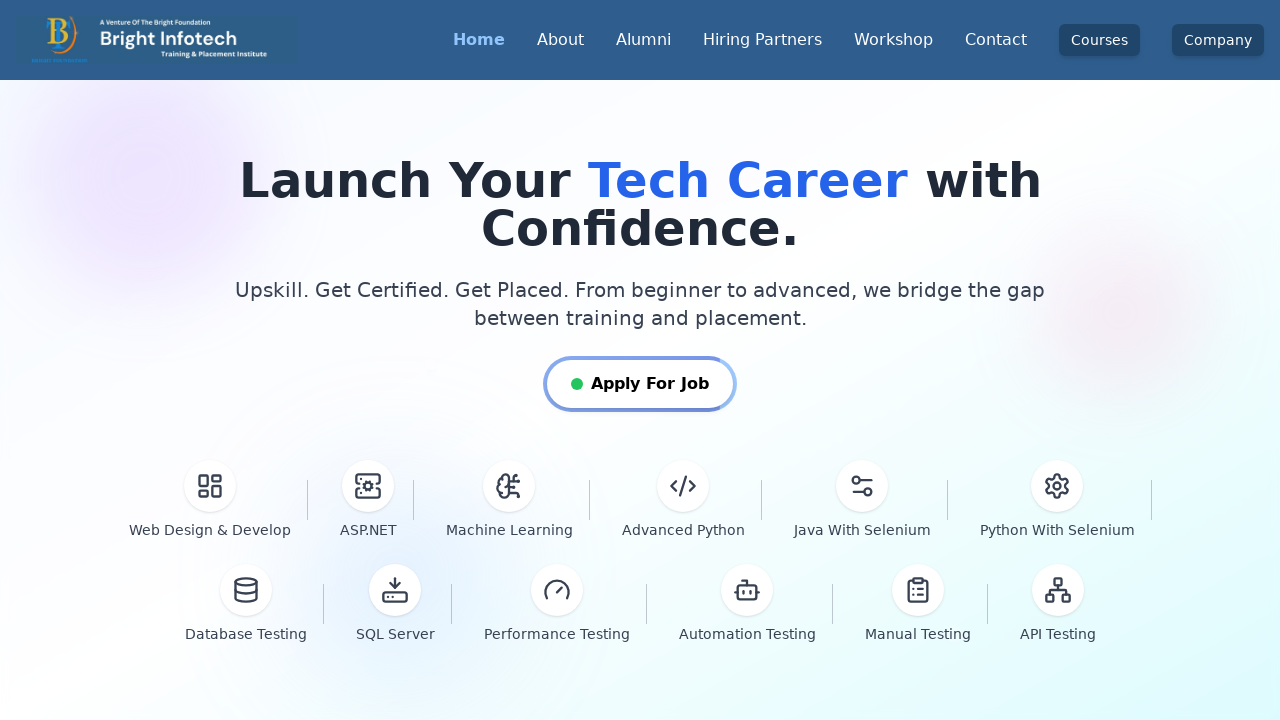

Navigated to starting URL https://brightinfo.in
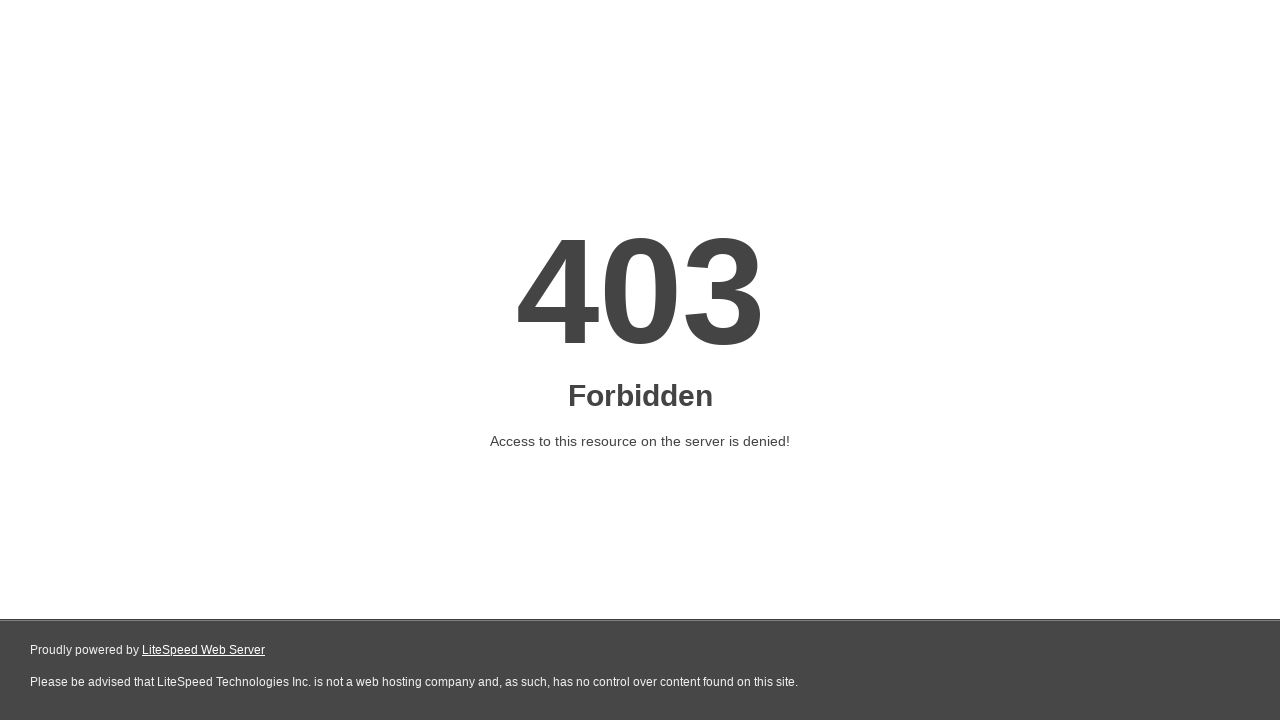

Navigated to second website https://omayo.blogspot.com
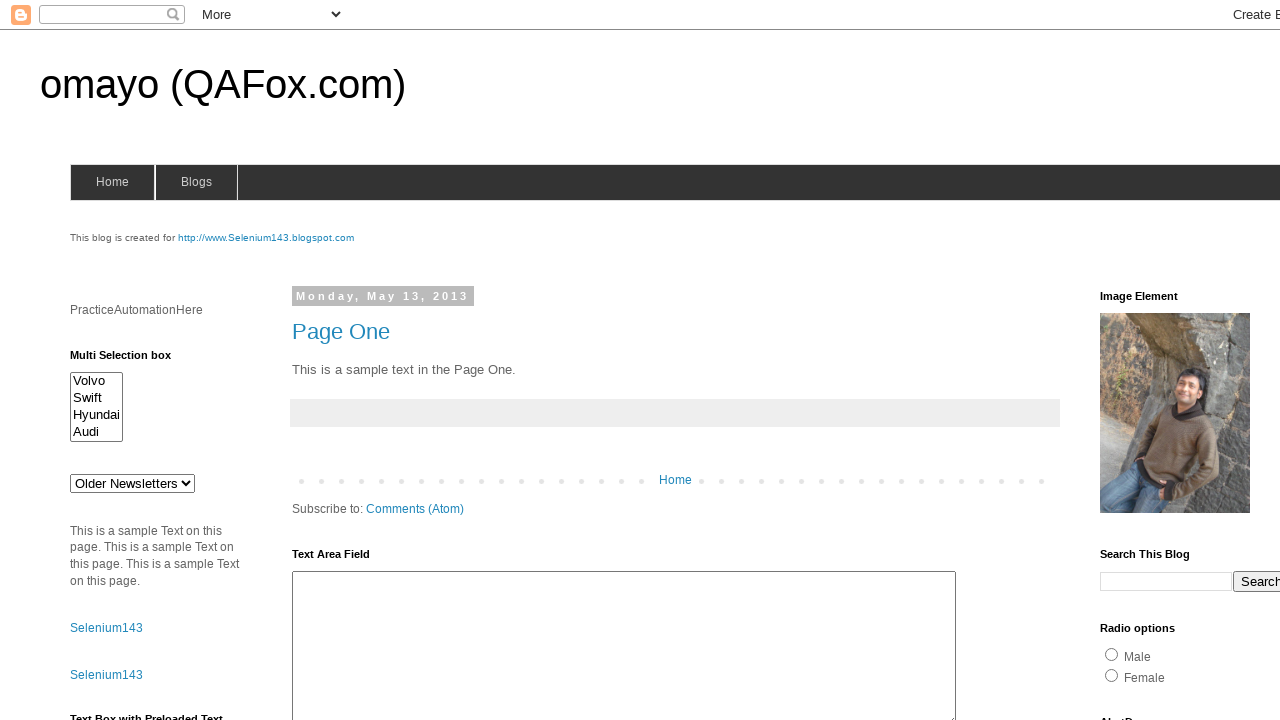

Waited for second website to fully load
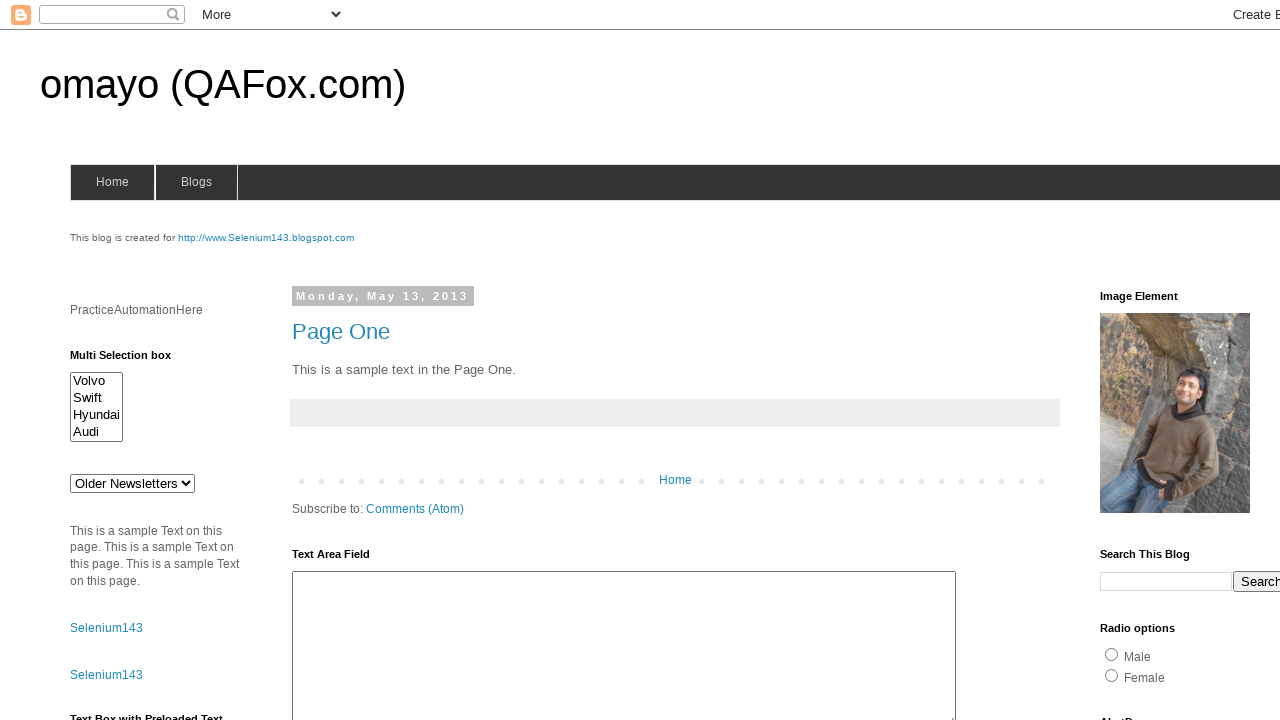

Navigated back to first website using browser back button
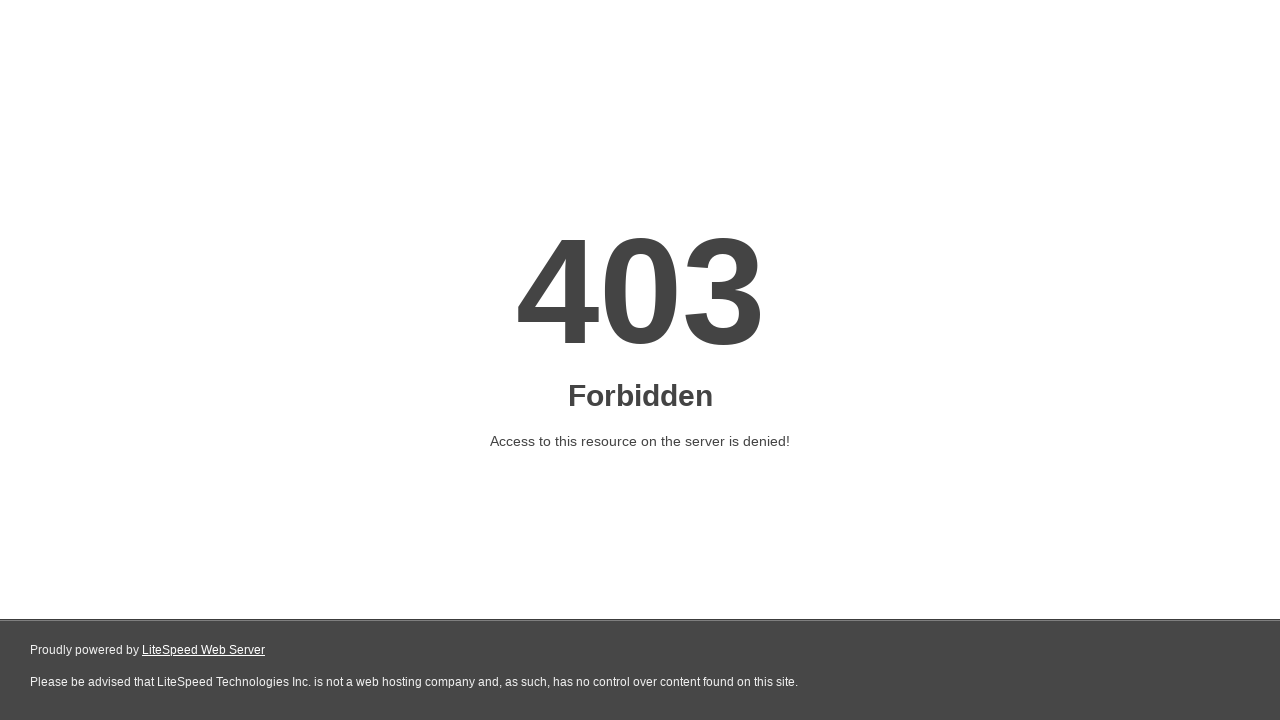

Waited for first website to fully load after going back
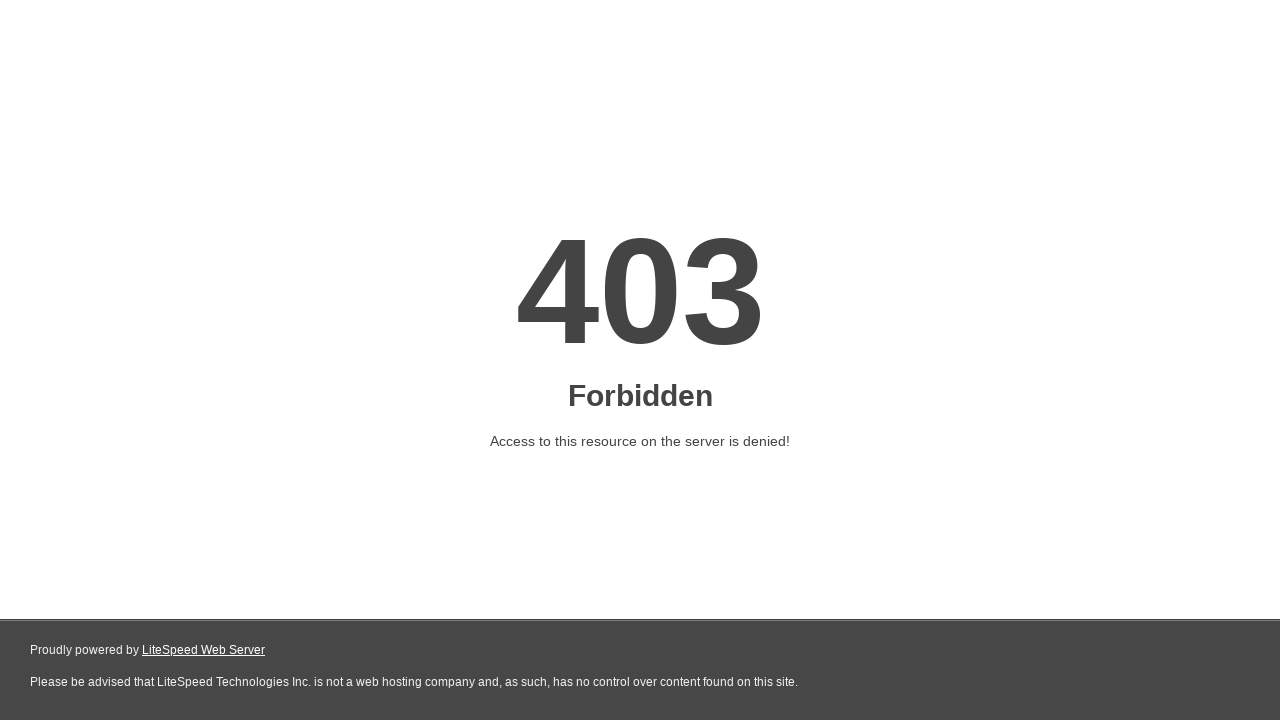

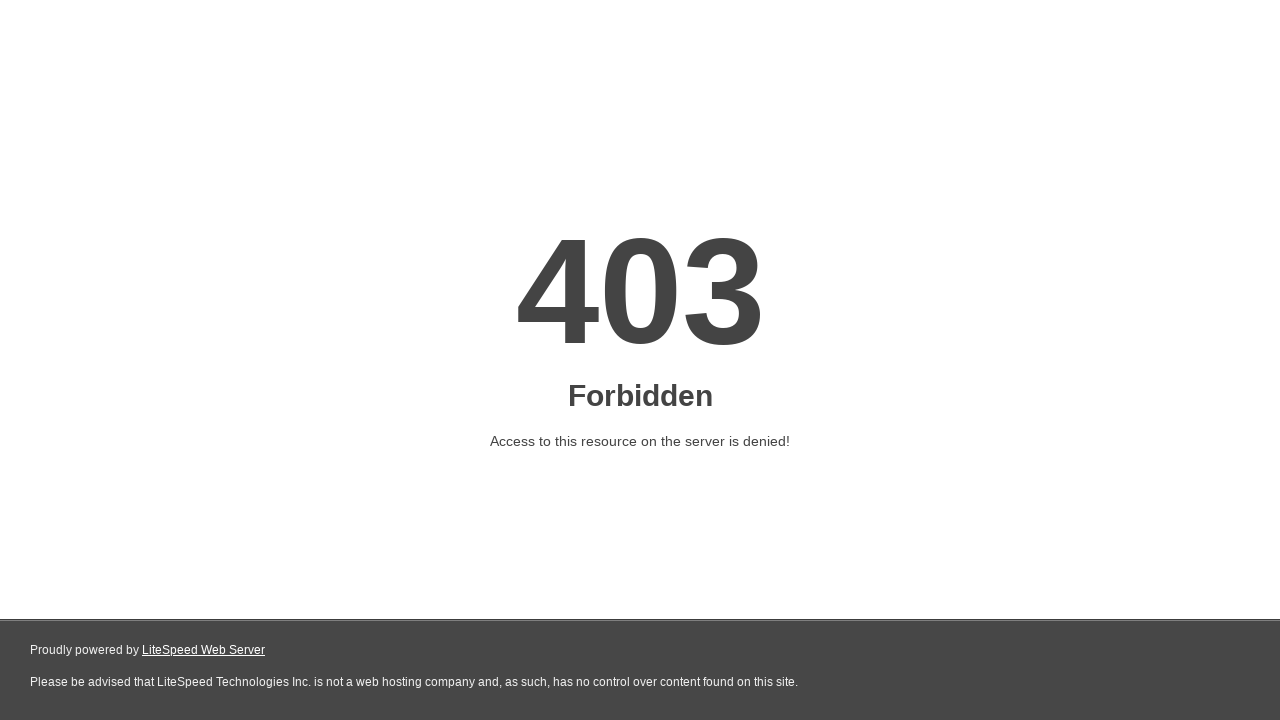